Tests simple alert functionality by triggering an alert and accepting it

Starting URL: https://training-support.net/webelements/alerts

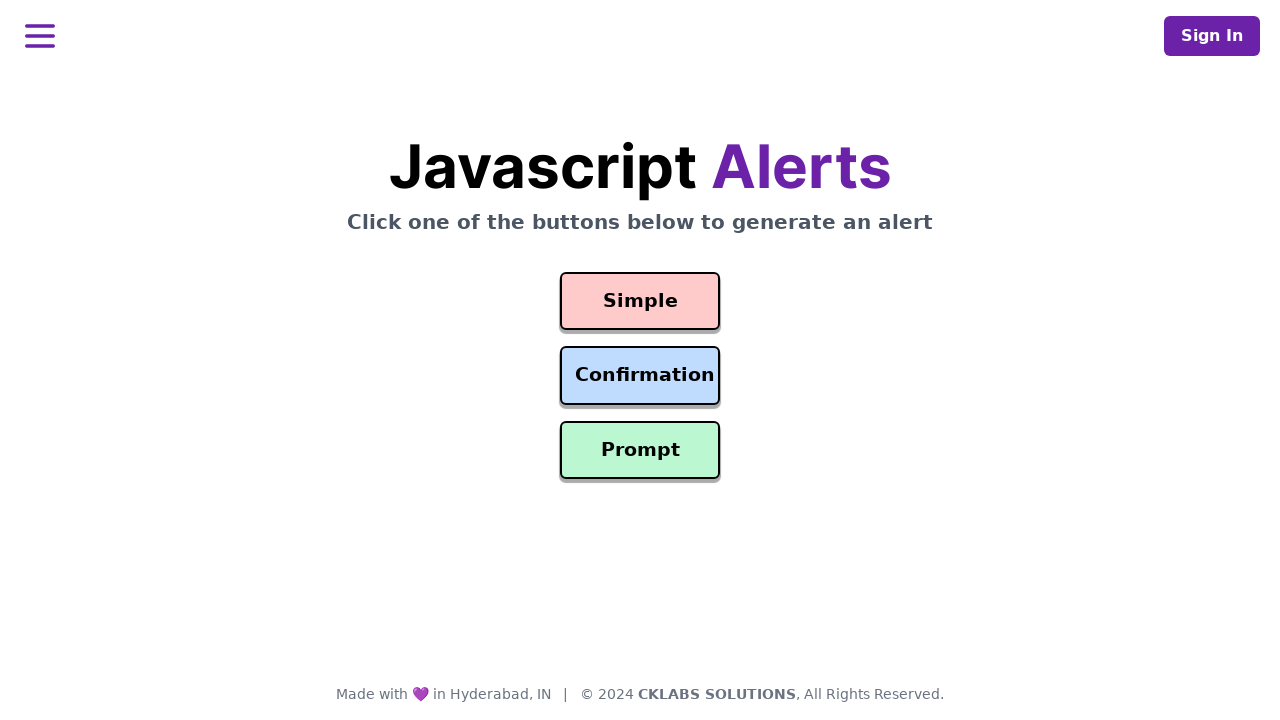

Clicked button to trigger simple alert at (640, 301) on #simple
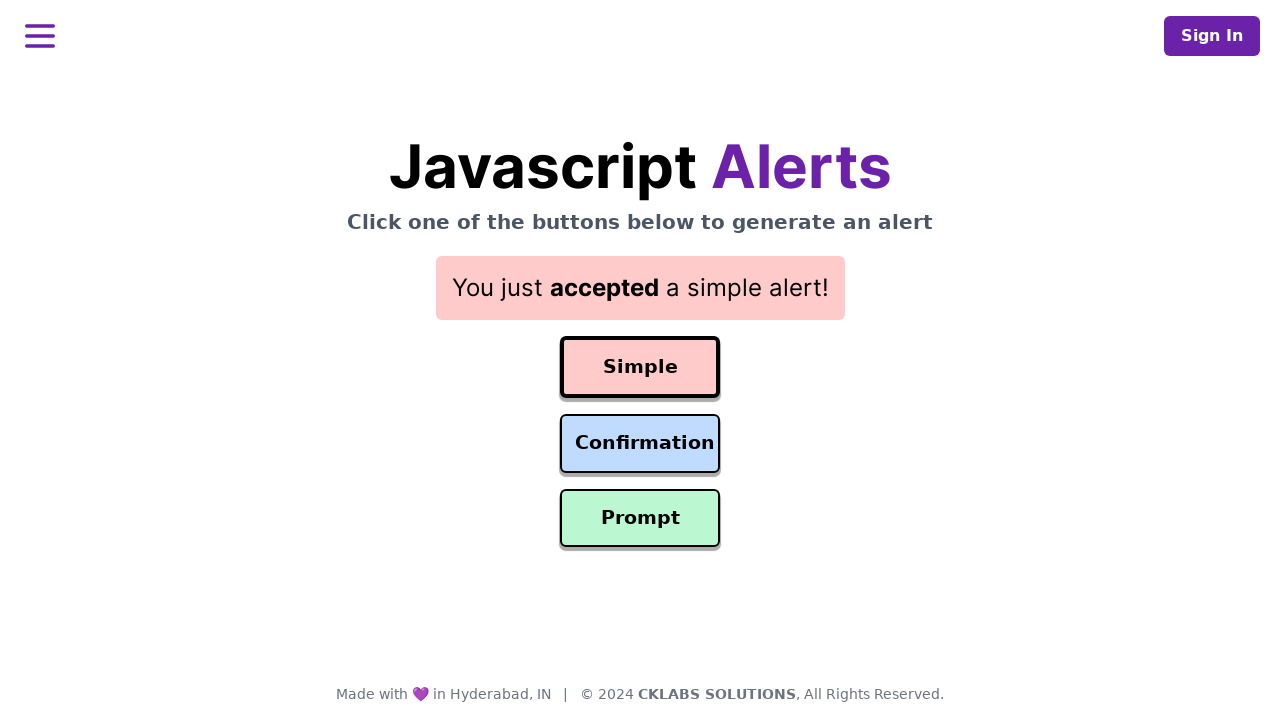

Set up dialog handler to accept alert
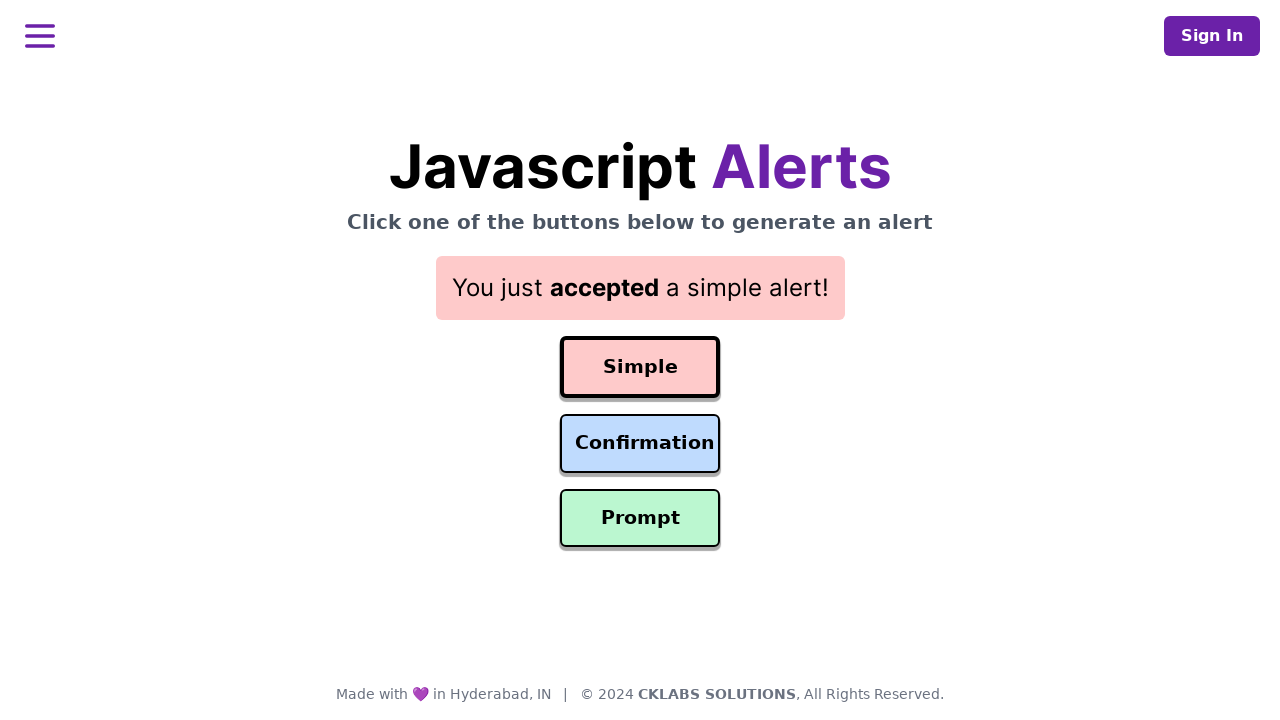

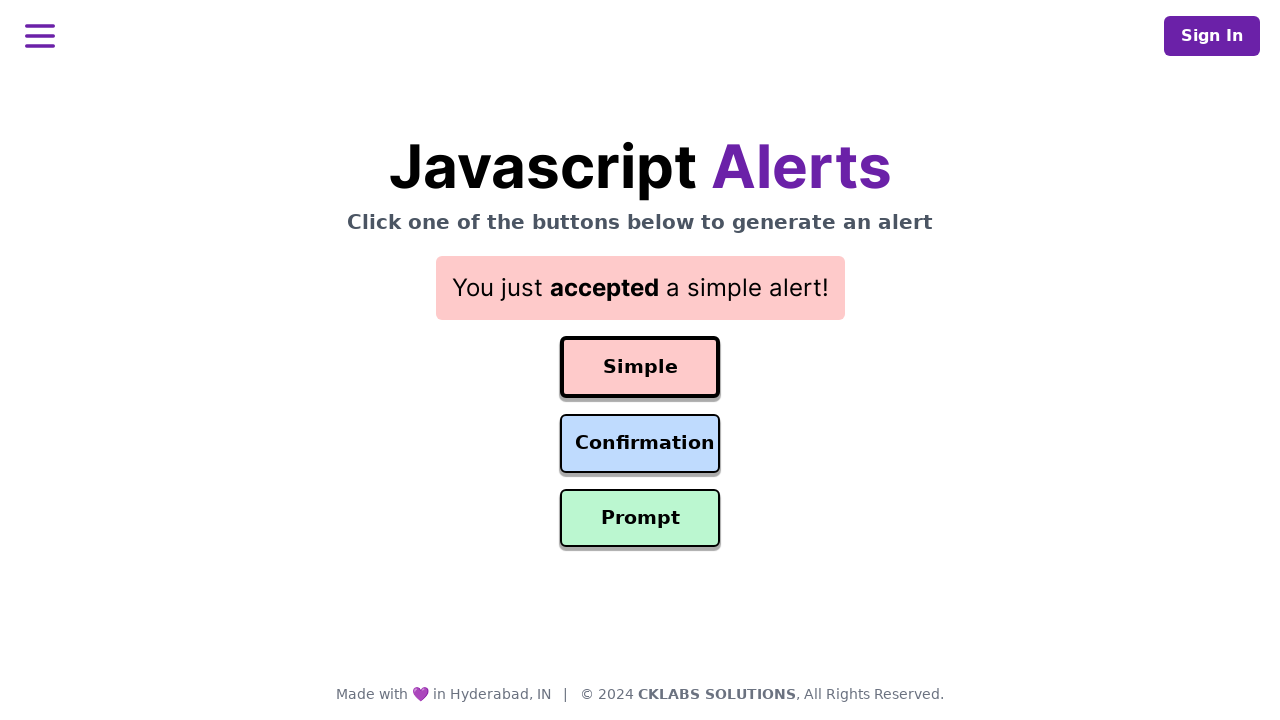